Tests dynamic element creation by clicking "Add Element" button multiple times and verifying that Delete buttons are created

Starting URL: https://the-internet.herokuapp.com/add_remove_elements/

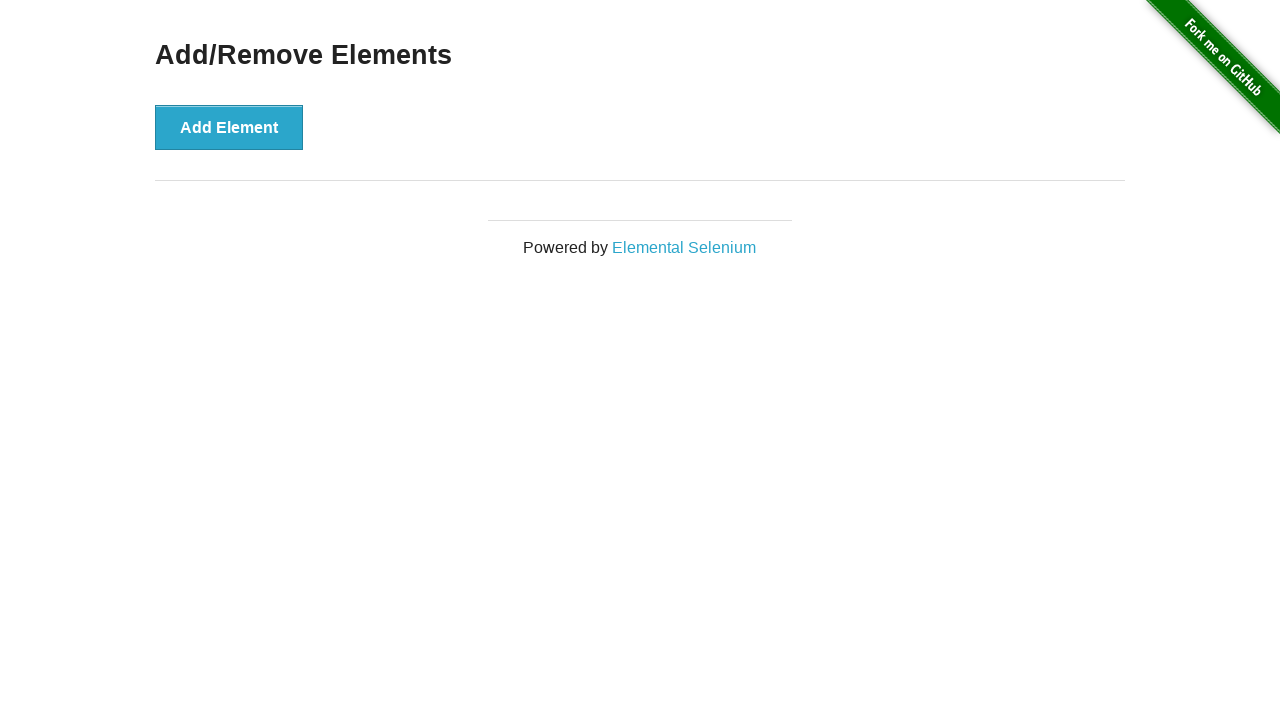

Clicked Add Element button (iteration 1) at (229, 127) on button[onclick='addElement()']
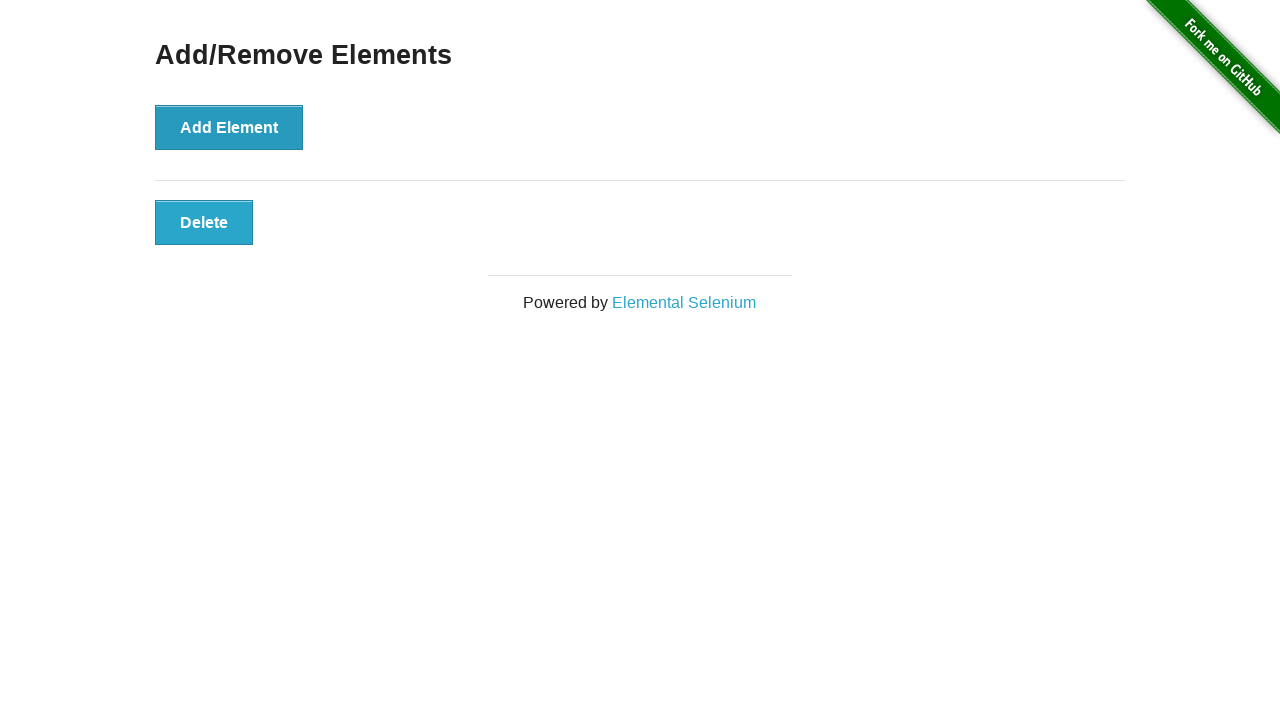

Clicked Add Element button (iteration 2) at (229, 127) on button[onclick='addElement()']
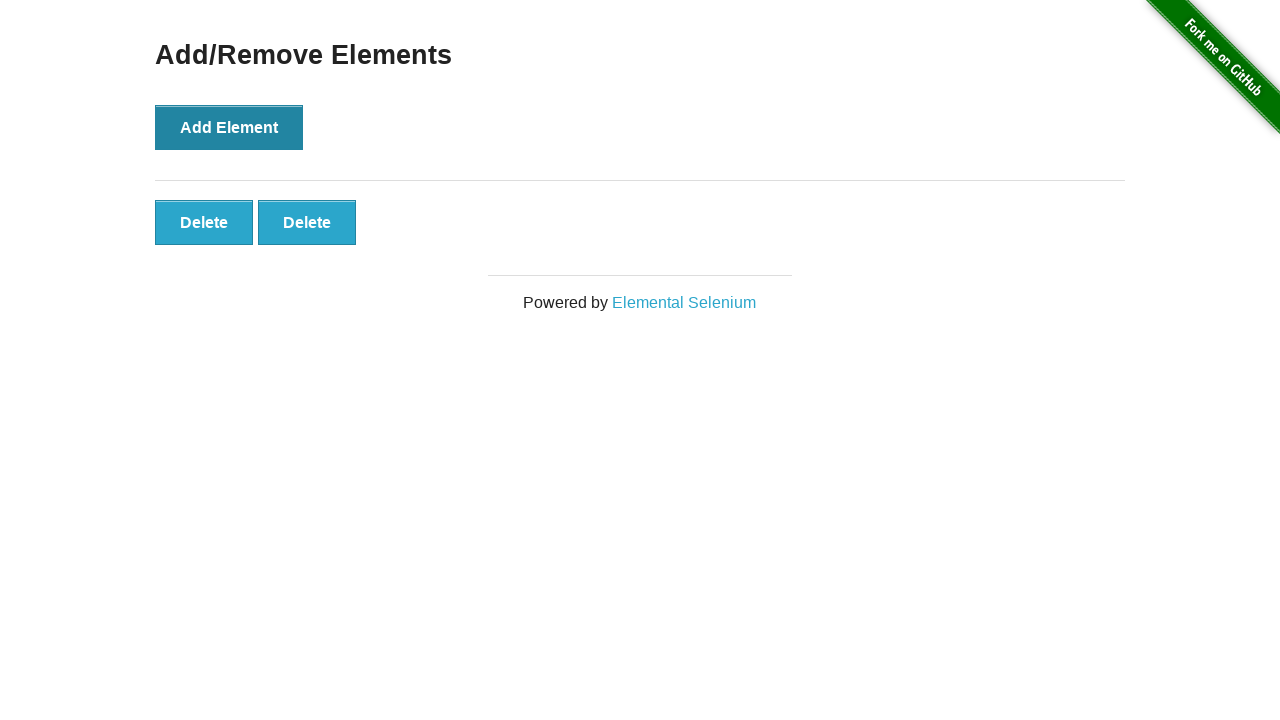

Clicked Add Element button (iteration 3) at (229, 127) on button[onclick='addElement()']
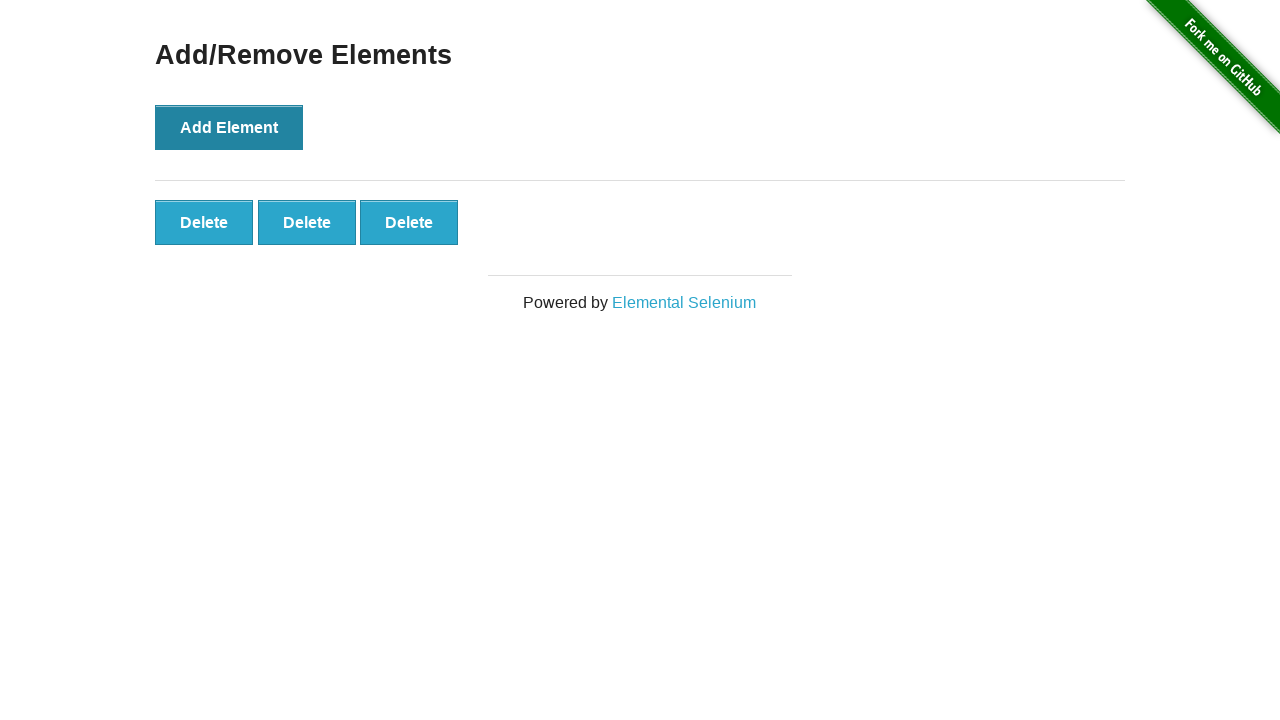

Clicked Add Element button (iteration 4) at (229, 127) on button[onclick='addElement()']
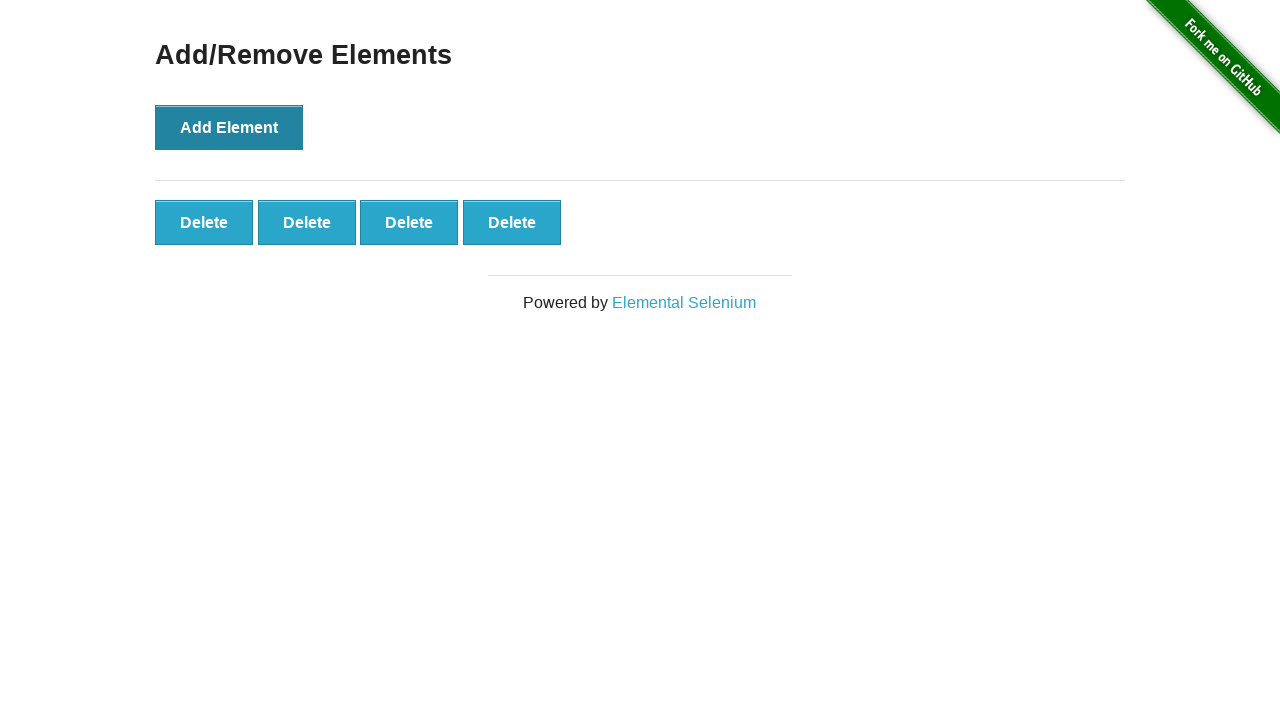

Clicked Add Element button (iteration 5) at (229, 127) on button[onclick='addElement()']
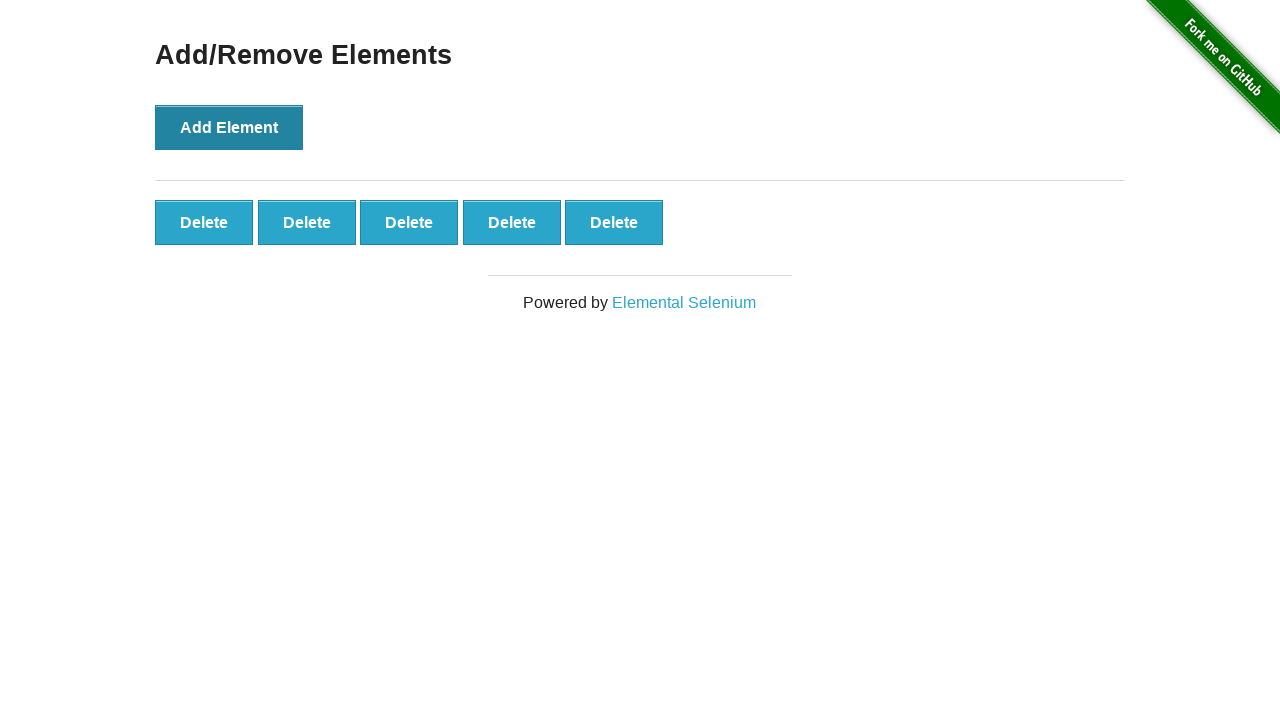

Delete buttons appeared in the elements container
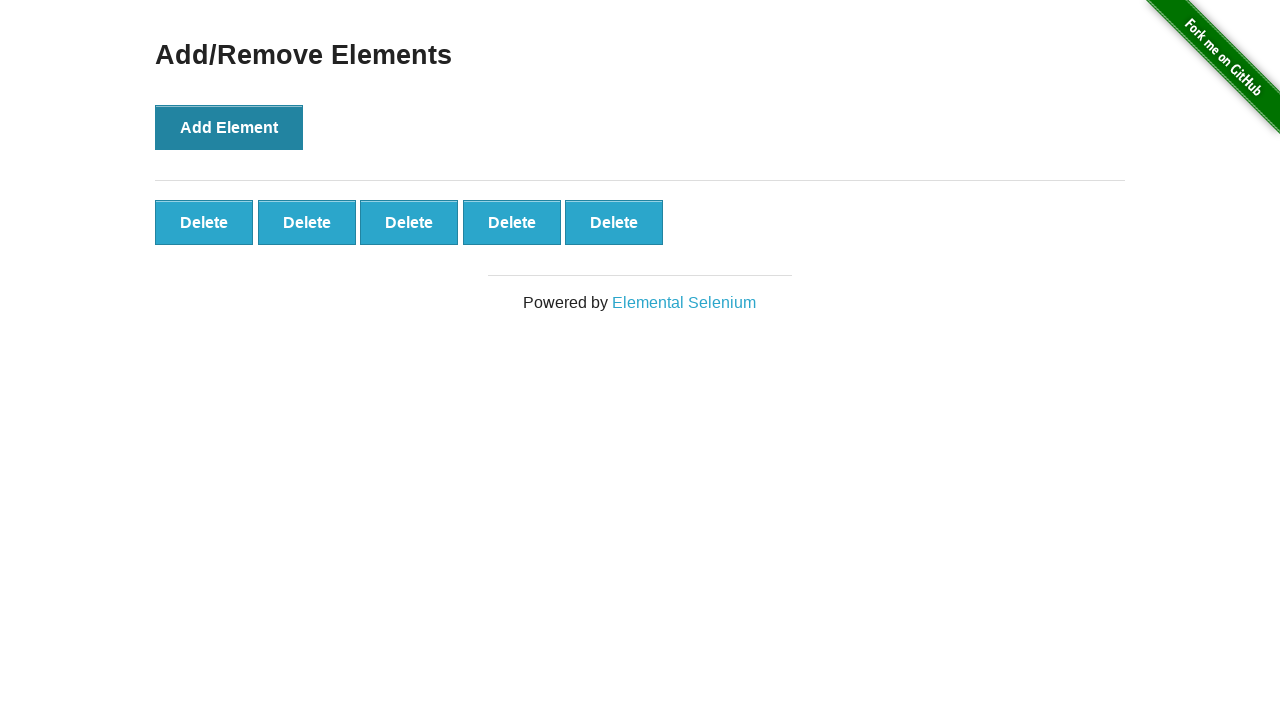

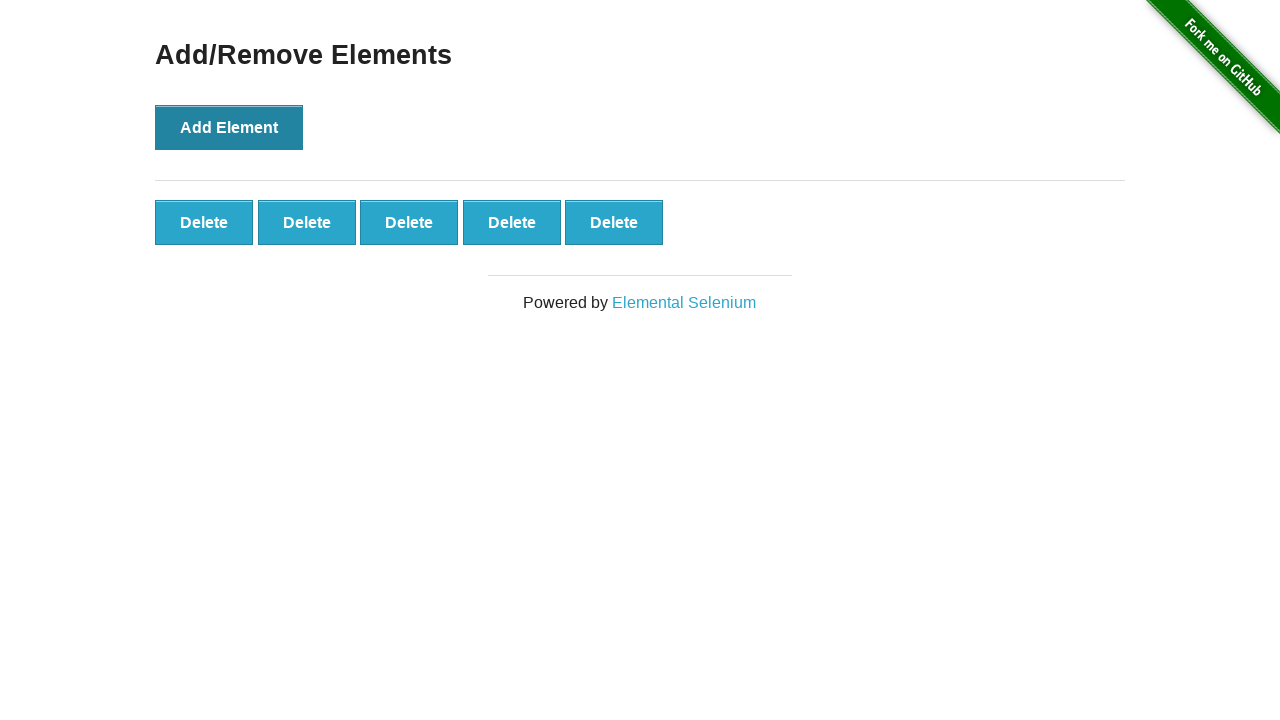